Tests JavaScript alert functionality by clicking on prompt button, entering text into the alert dialog, and verifying the result

Starting URL: https://the-internet.herokuapp.com/javascript_alerts

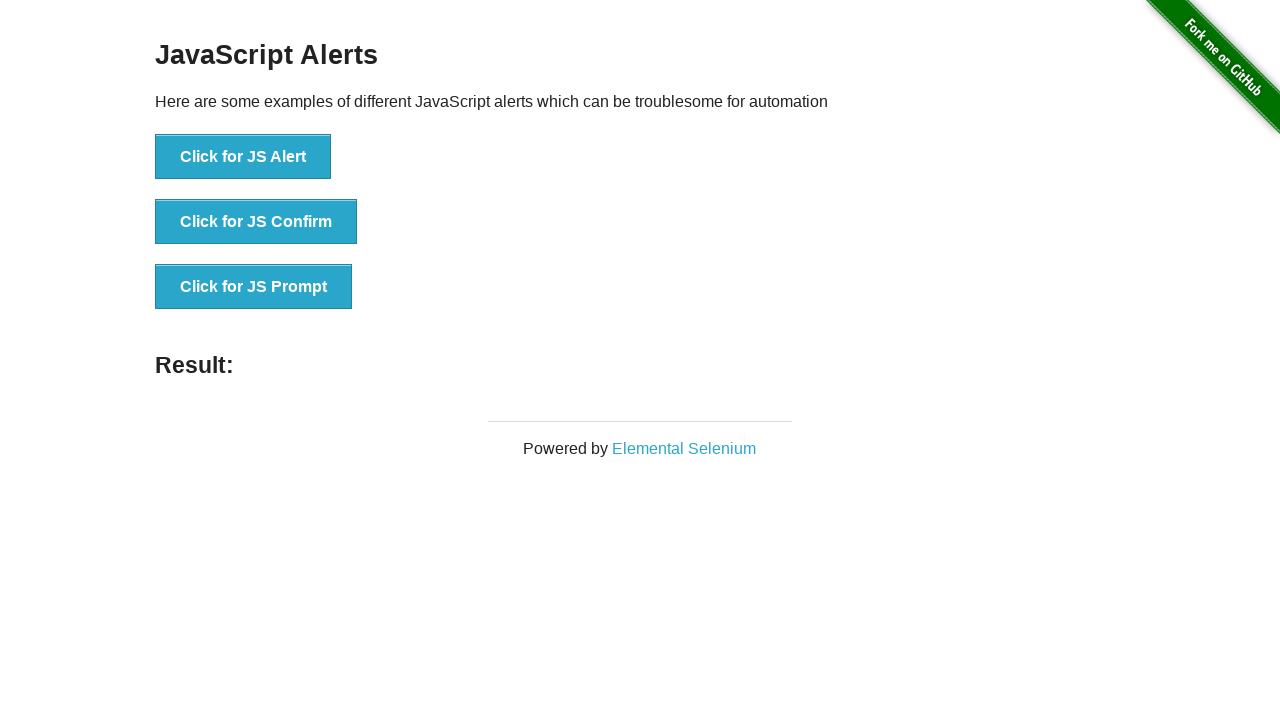

Clicked on 'Click for JS Prompt' button at (254, 287) on xpath=//button[text()='Click for JS Prompt']
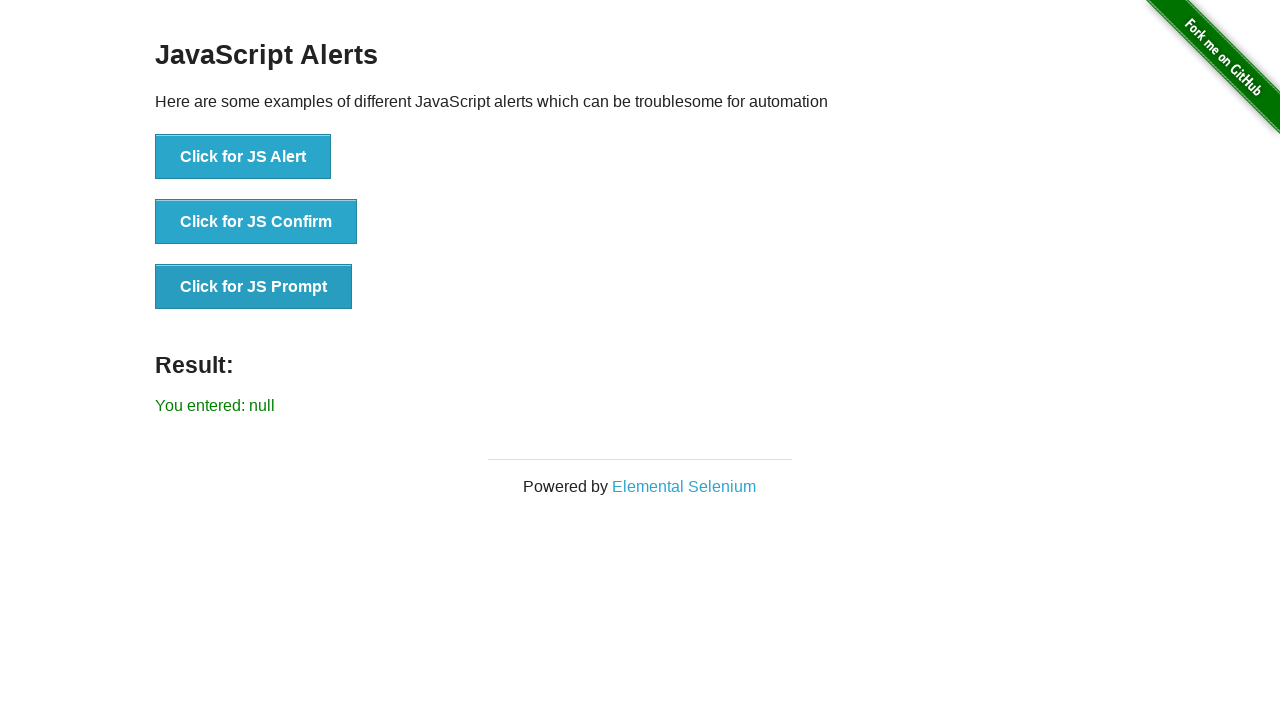

Set up dialog handler to accept prompt with 'hello world'
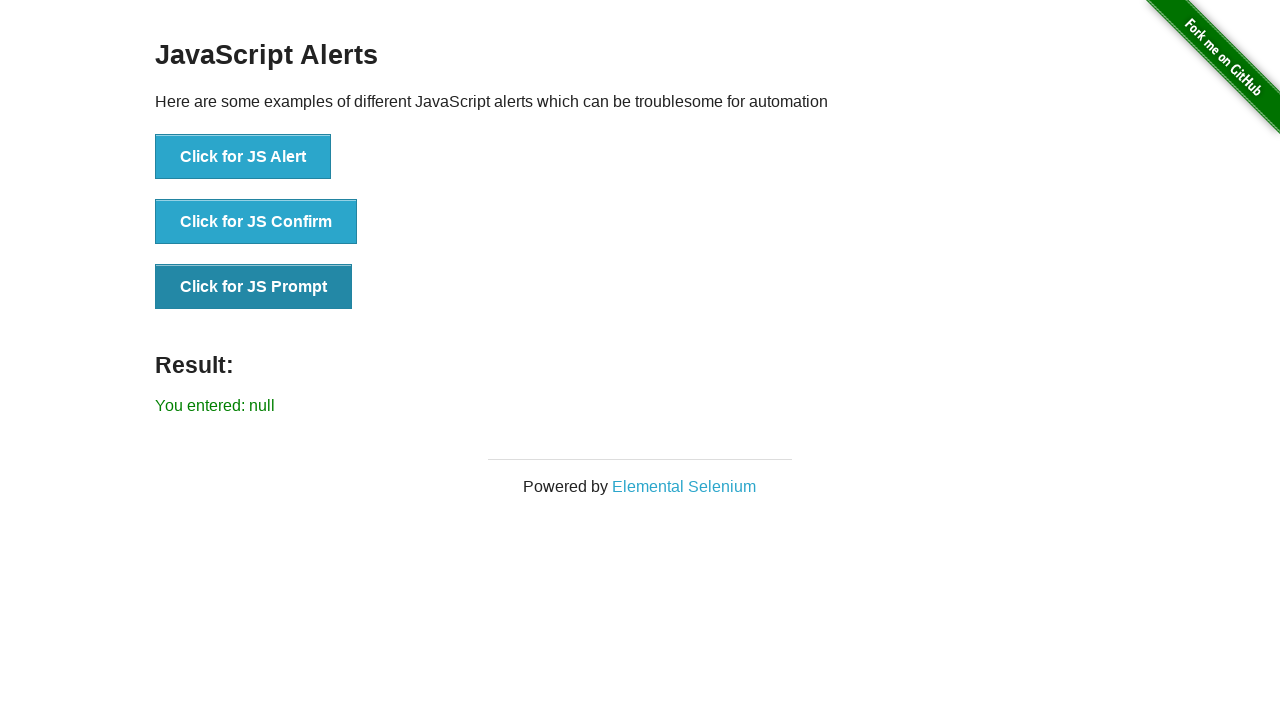

Result element loaded and visible
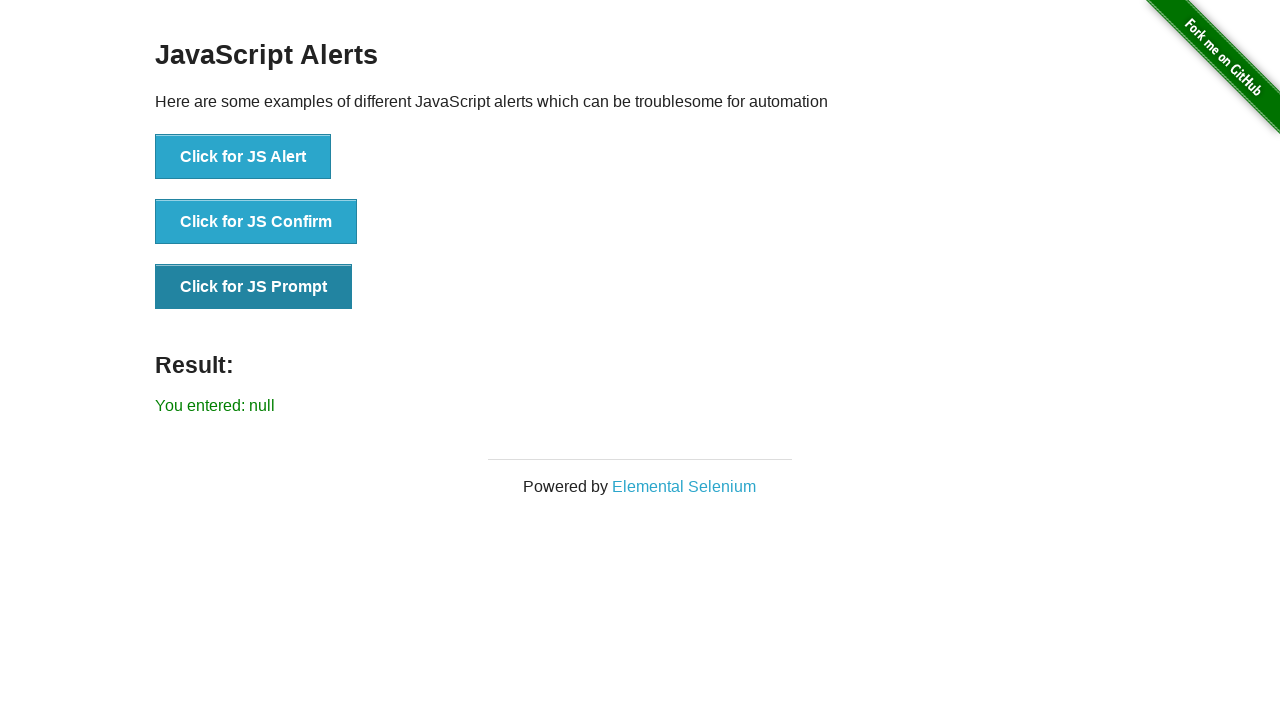

Located result element
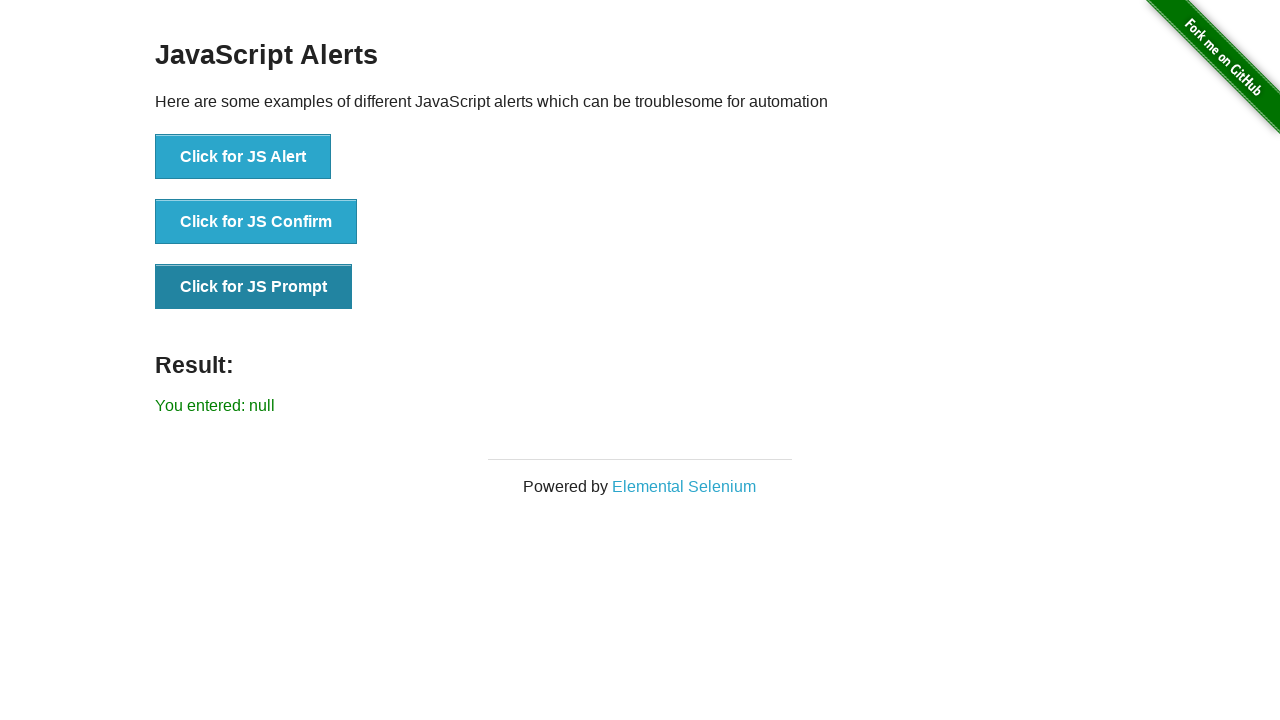

Retrieved result text: You entered: null
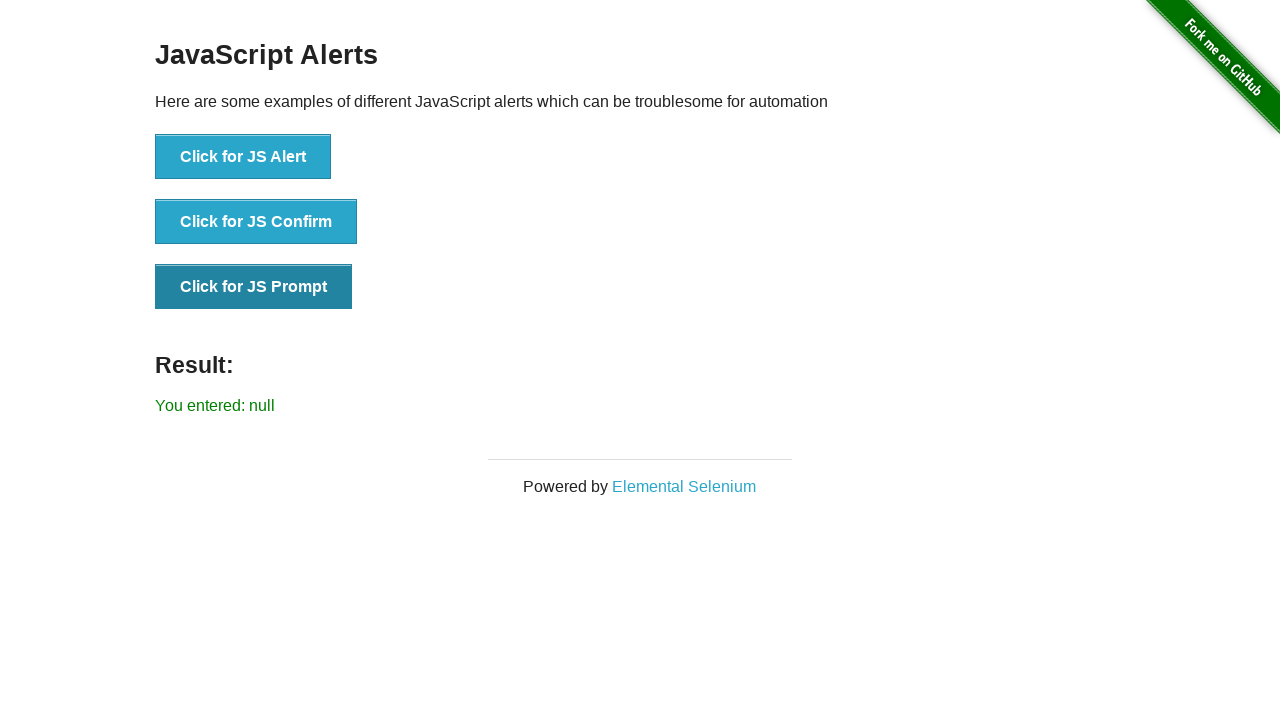

Printed result text to console
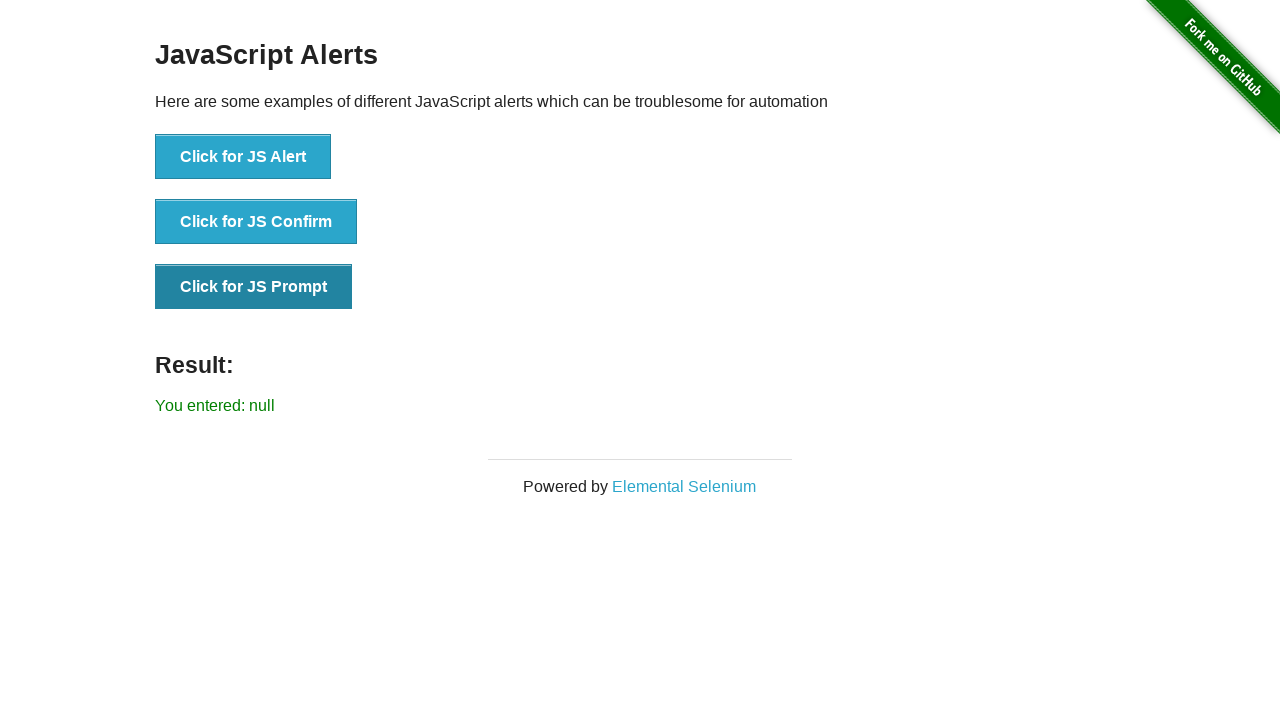

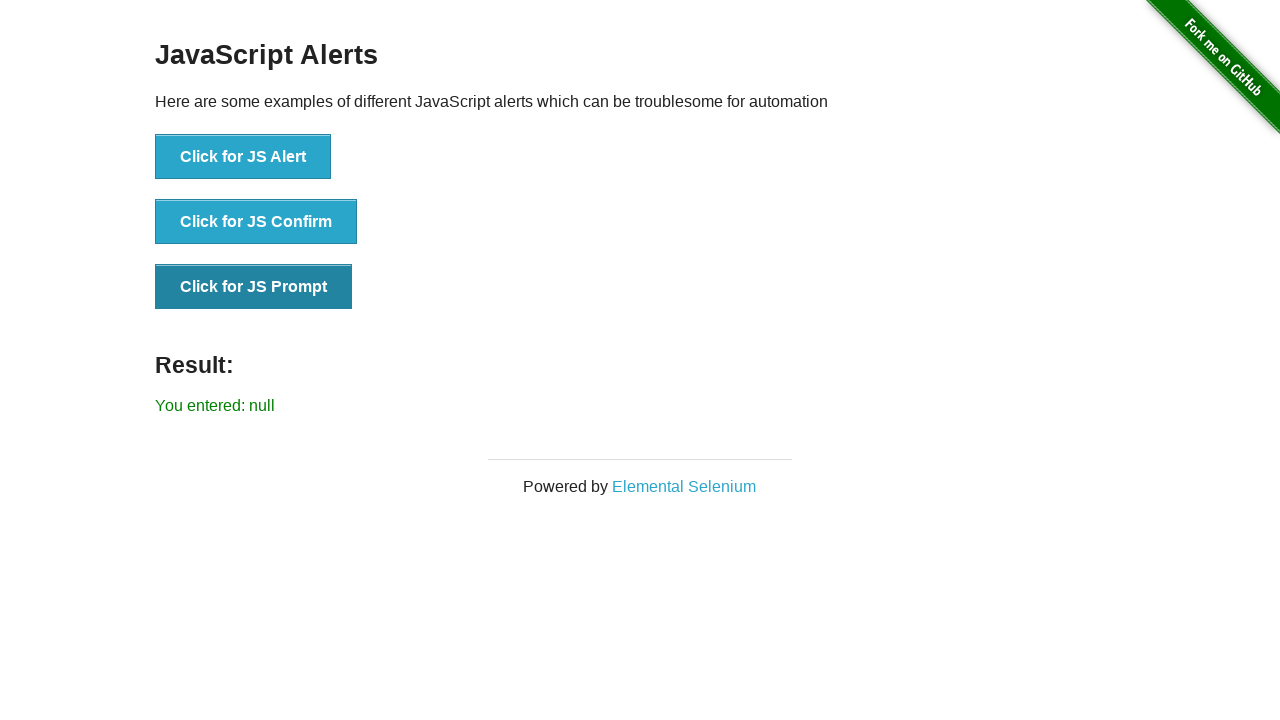